Tests A/B test opt-out by forging an Optimizely opt-out cookie on the homepage before navigating to the A/B test page

Starting URL: http://the-internet.herokuapp.com

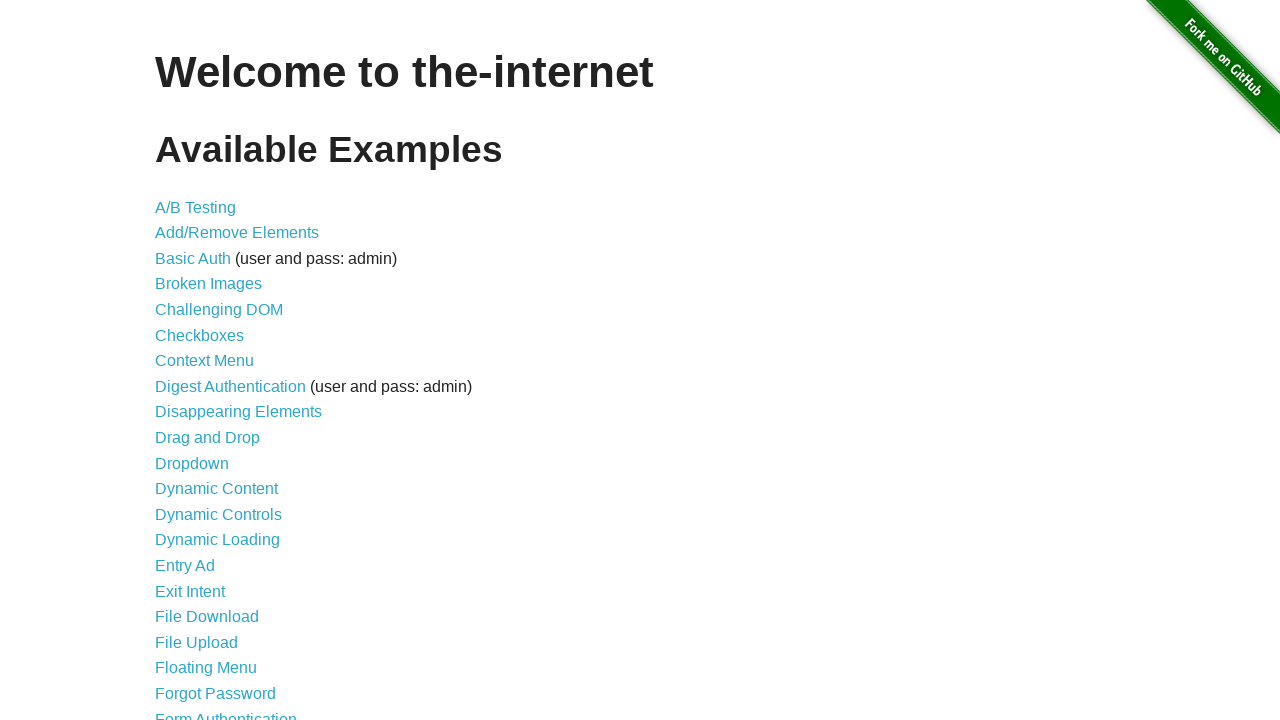

Added Optimizely opt-out cookie to context
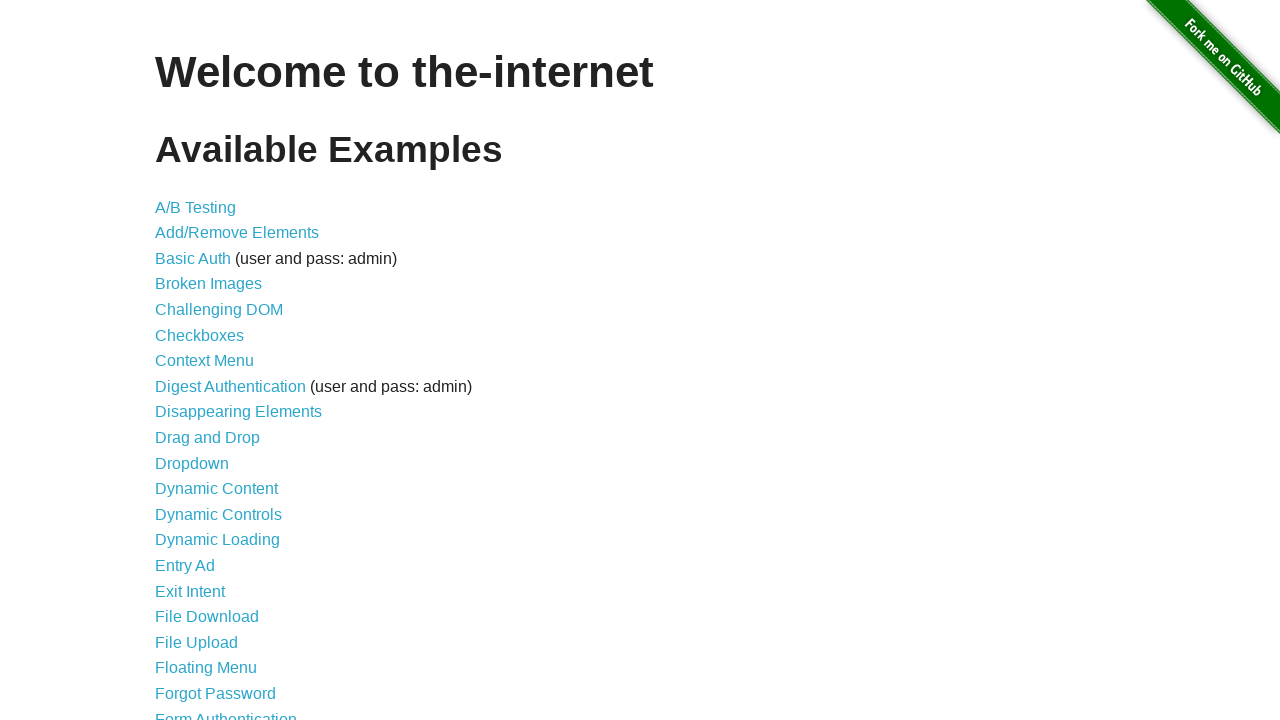

Navigated to A/B test page at /abtest
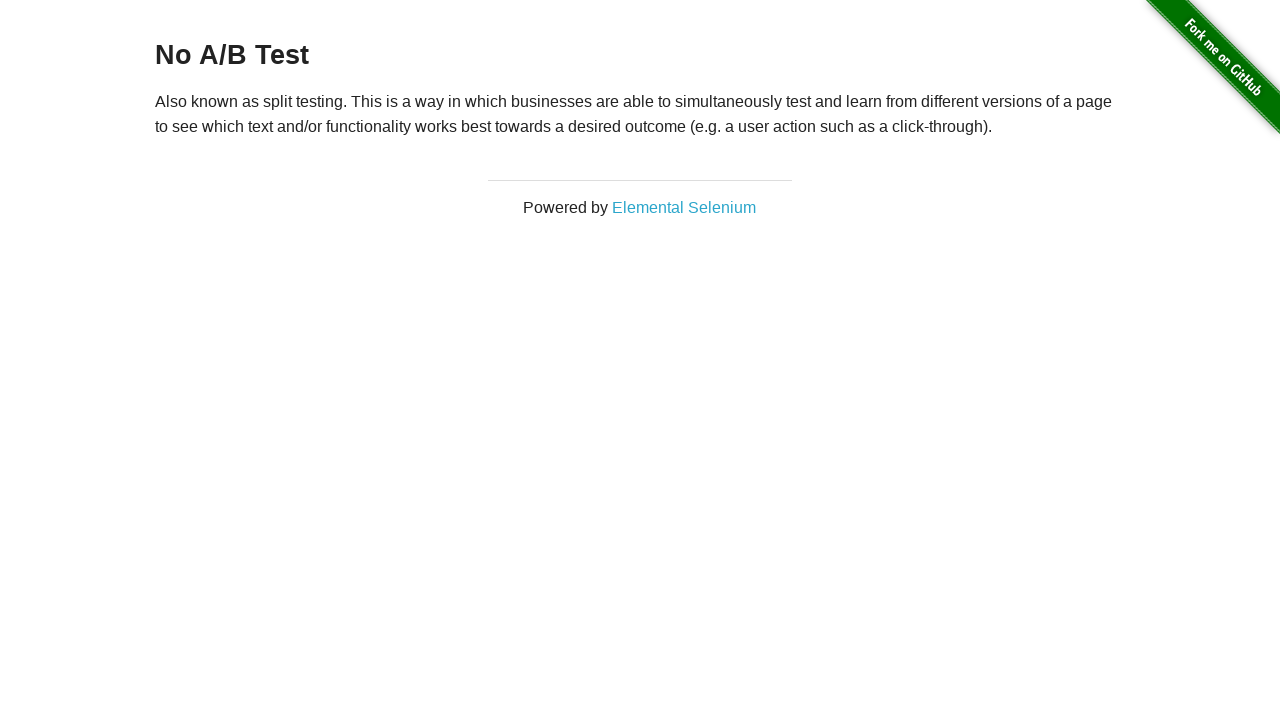

Retrieved heading text from page
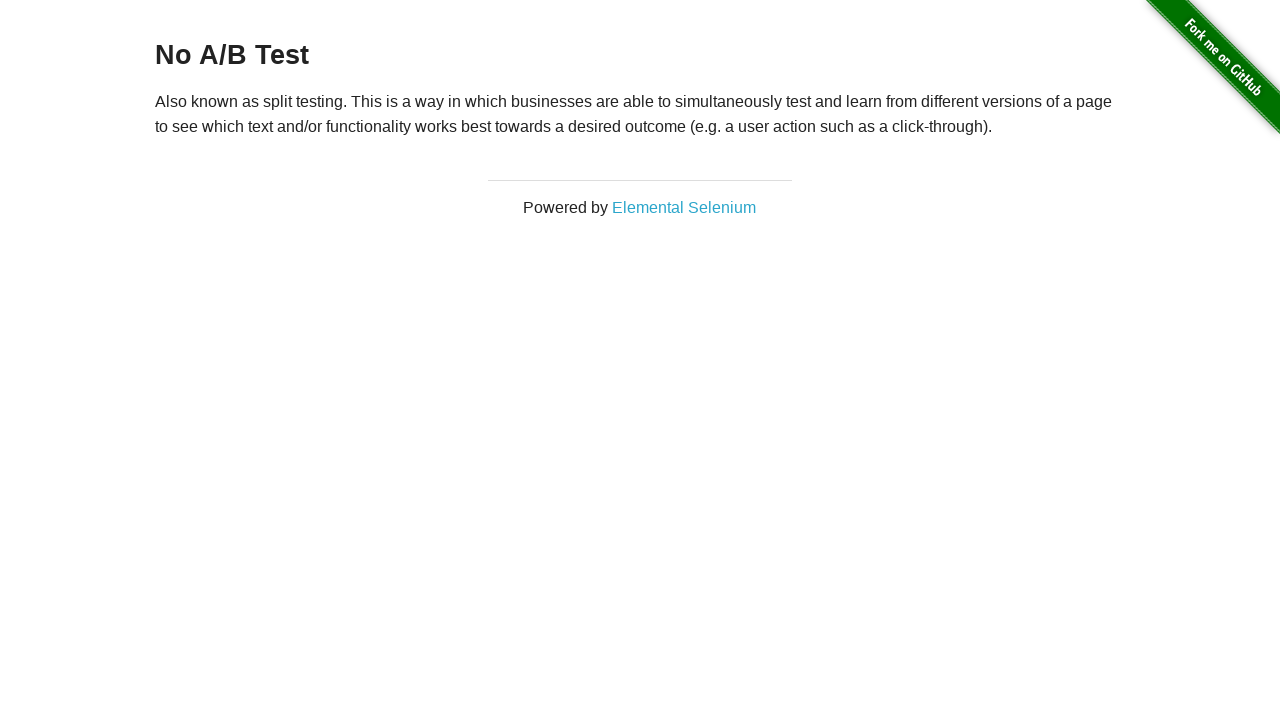

Verified heading text shows 'No A/B Test' confirming opt-out cookie worked
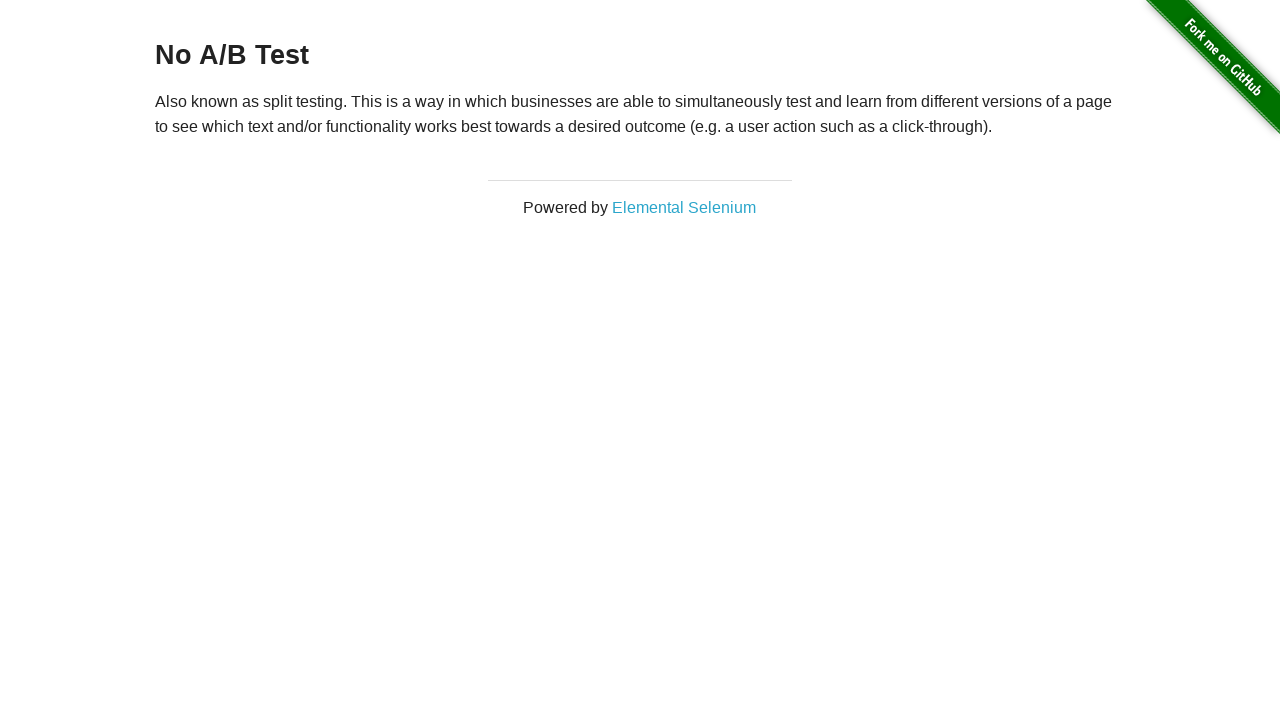

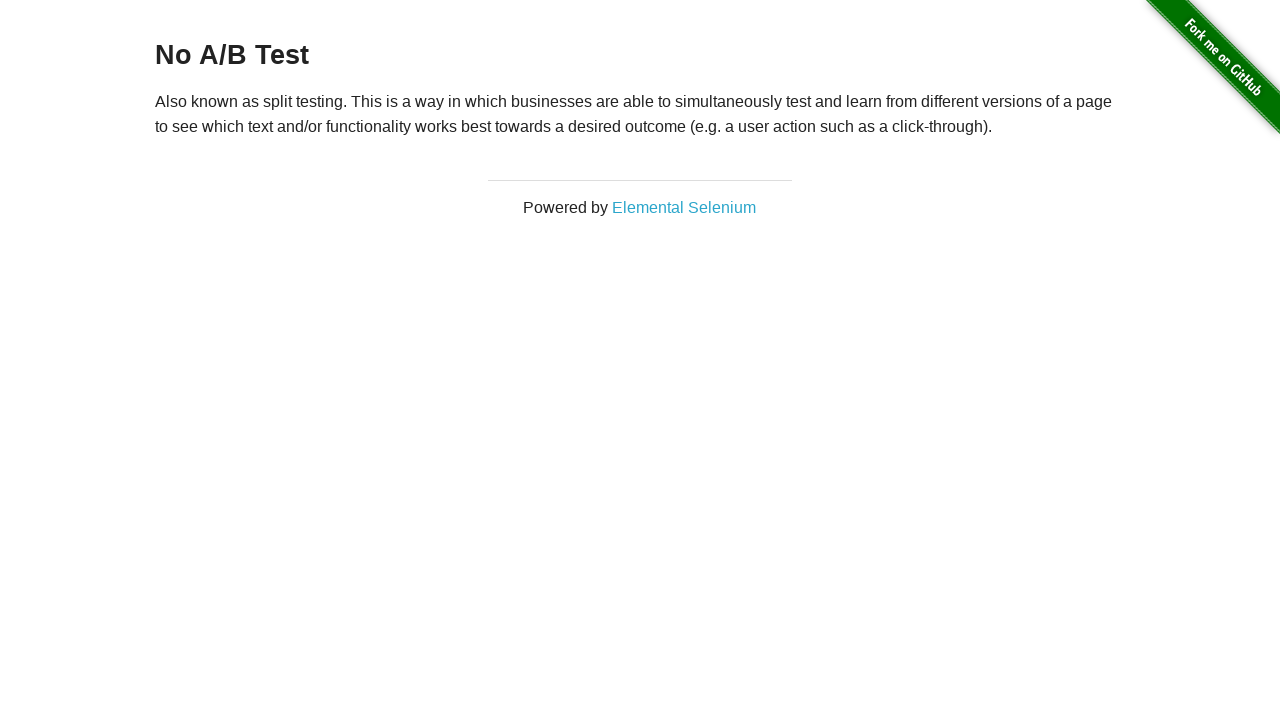